Tests interaction with a country dropdown select element on a demo page by waiting for it to load and selecting a specific country value.

Starting URL: https://www.orangehrm.com/hris-hr-software-demo/

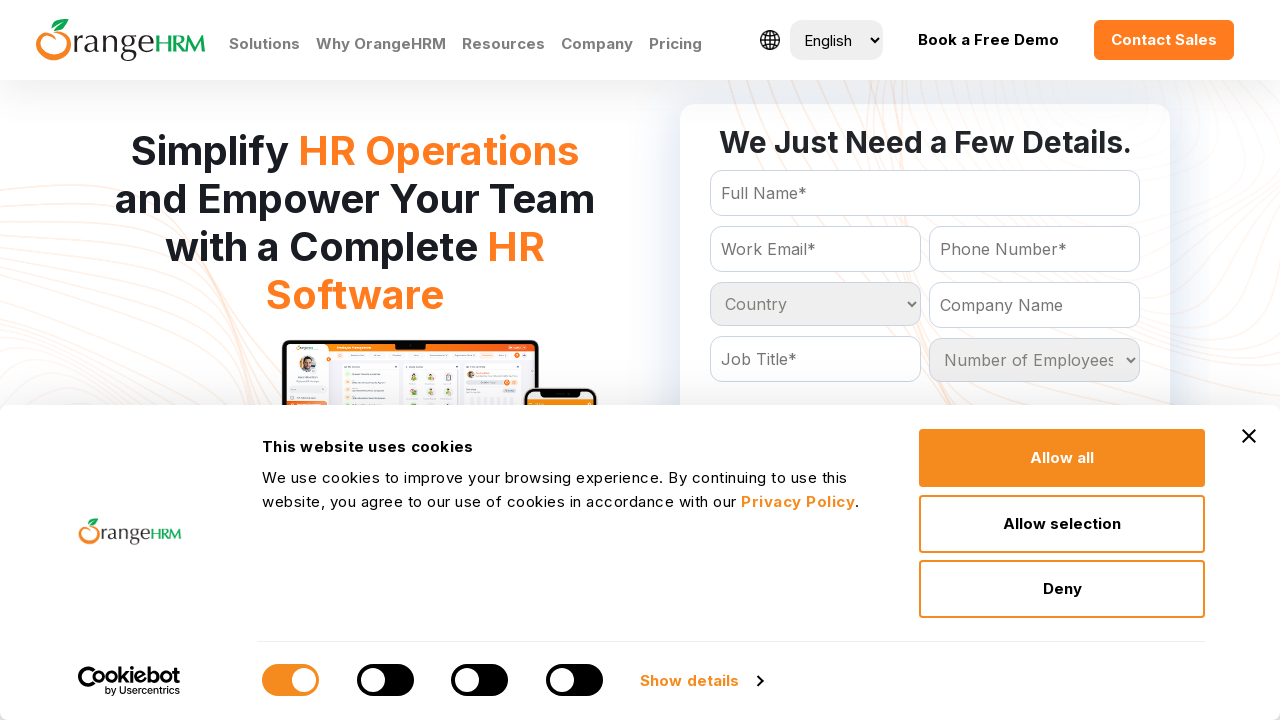

Country dropdown selector loaded and became visible
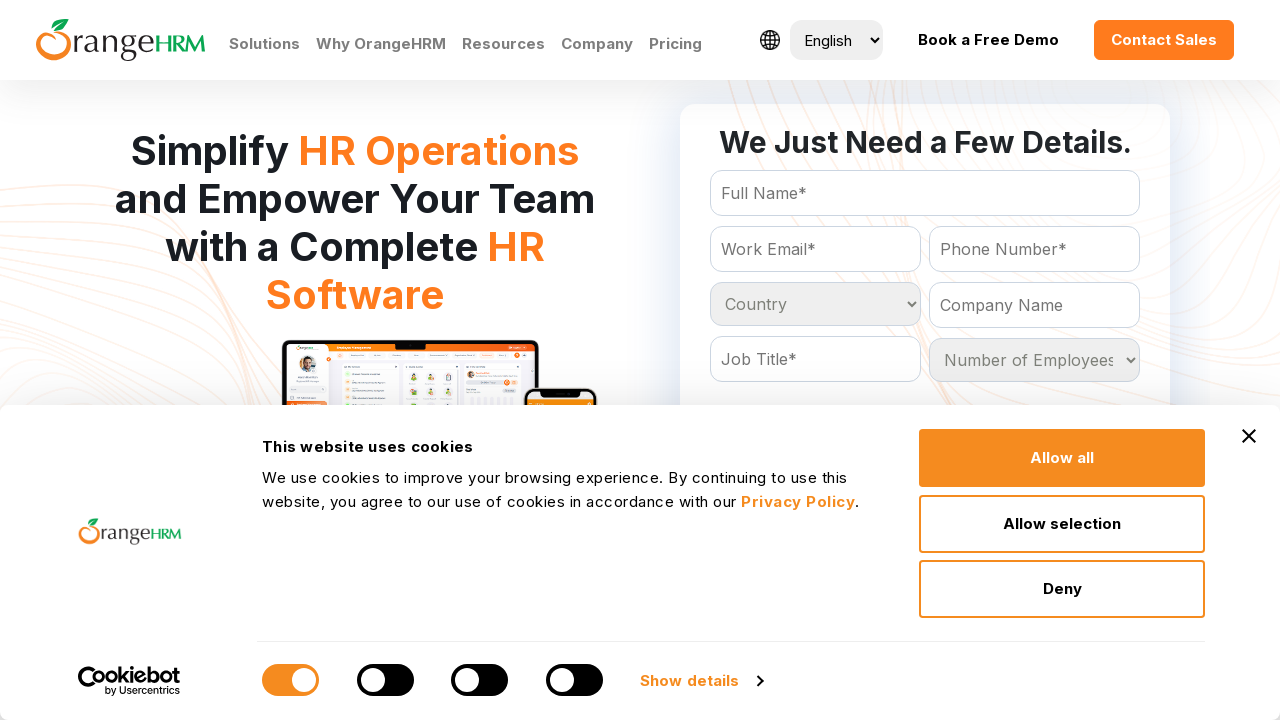

Selected 'United States' from country dropdown on select[name='Country']
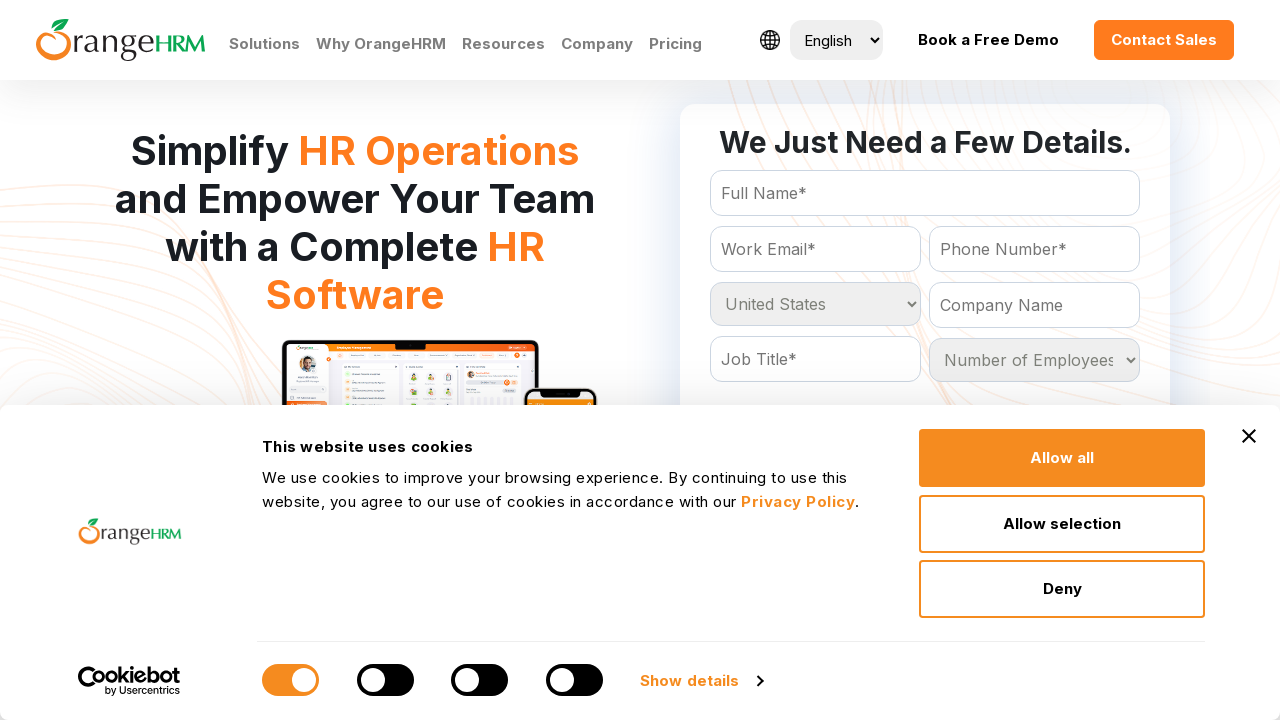

Selected 'Canada' from country dropdown to verify interactability on select[name='Country']
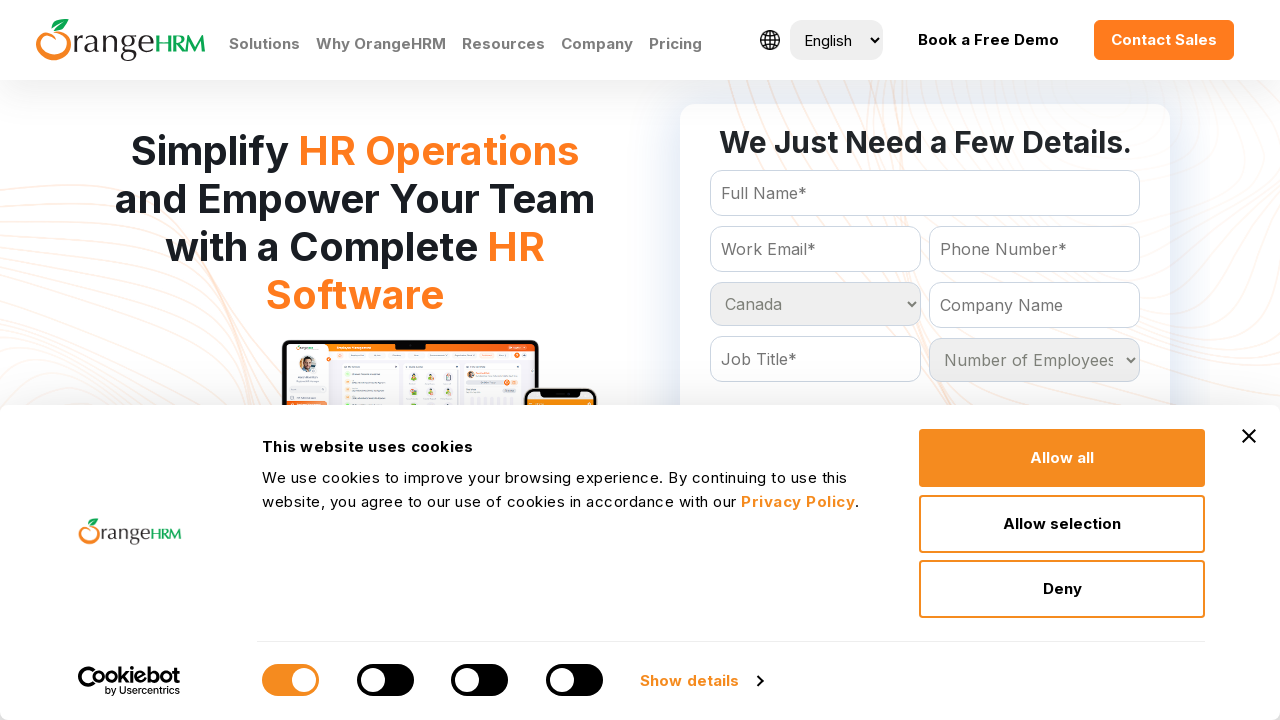

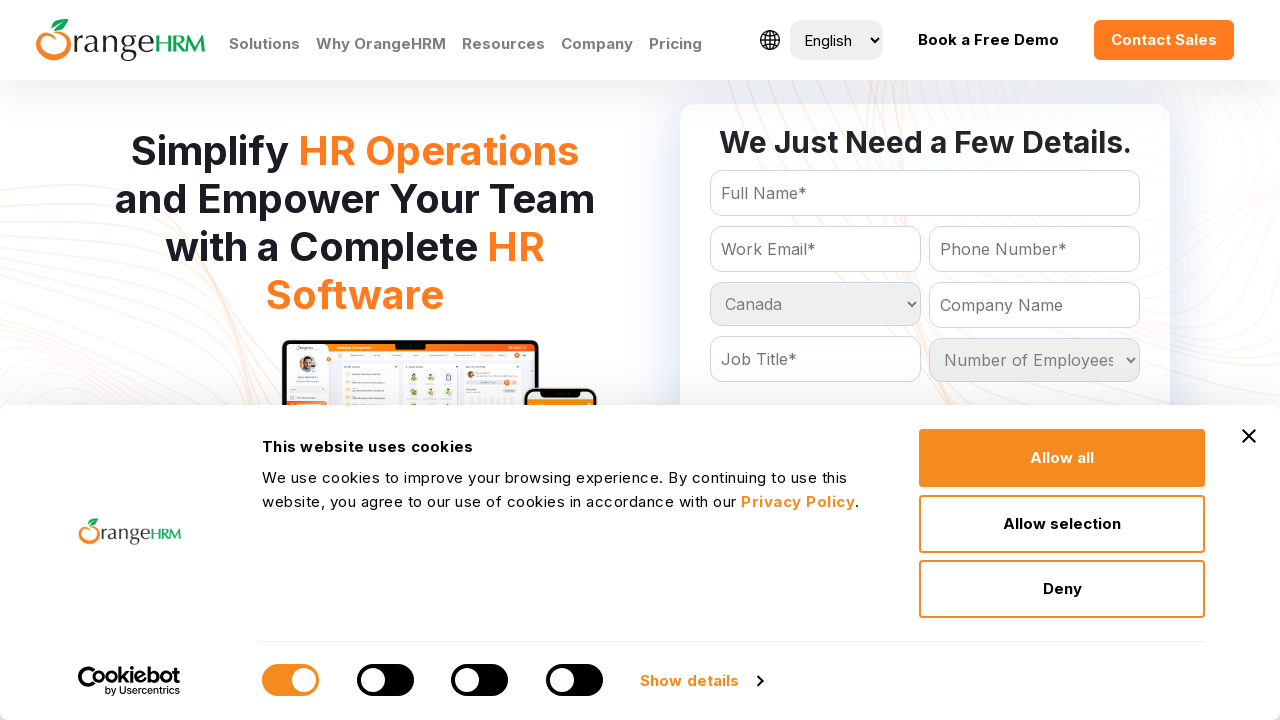